Tests that the OrangeHRM login page loads correctly by navigating to it and verifying the page title is "OrangeHRM".

Starting URL: https://opensource-demo.orangehrmlive.com/web/index.php/auth/login

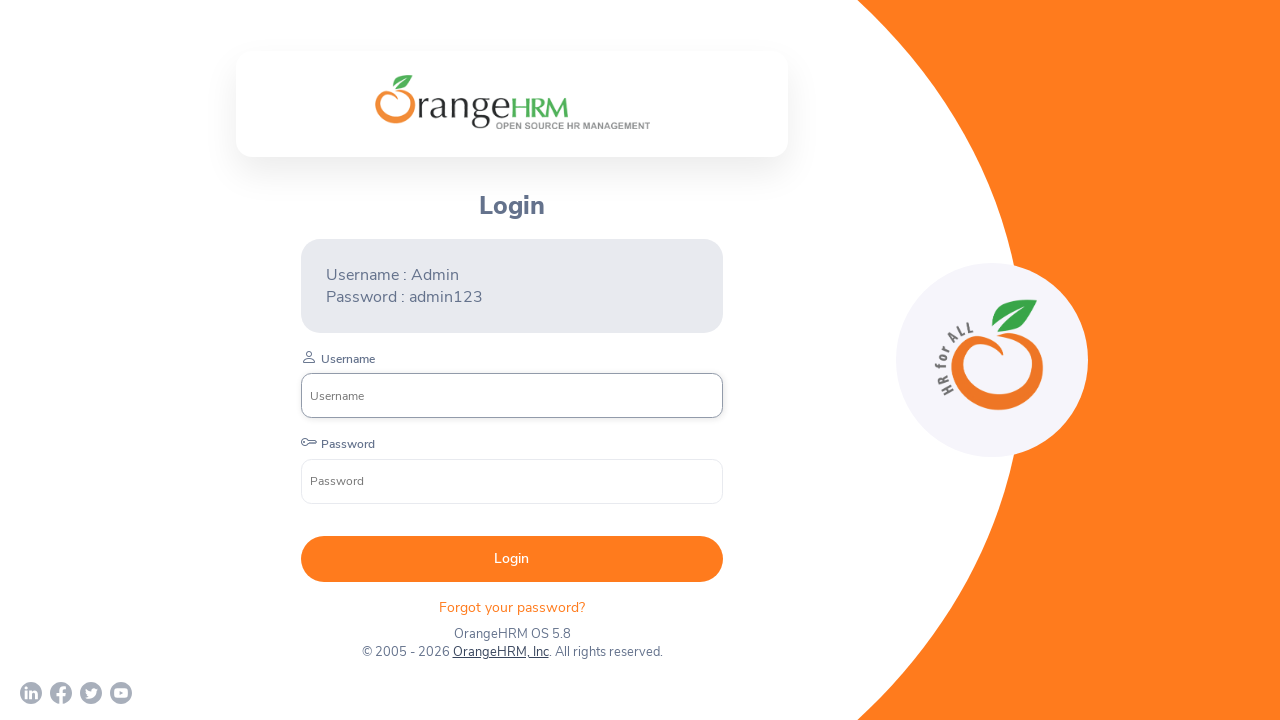

Waited for page to reach domcontentloaded state
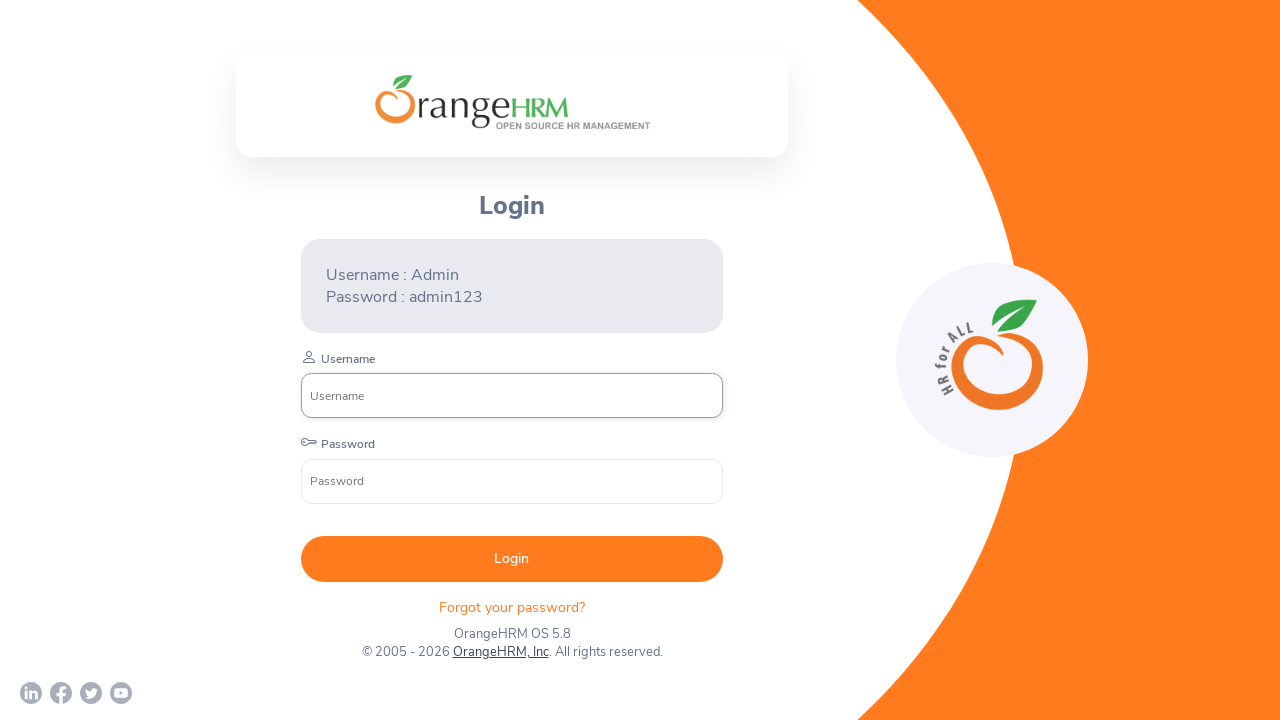

Verified page title is 'OrangeHRM'
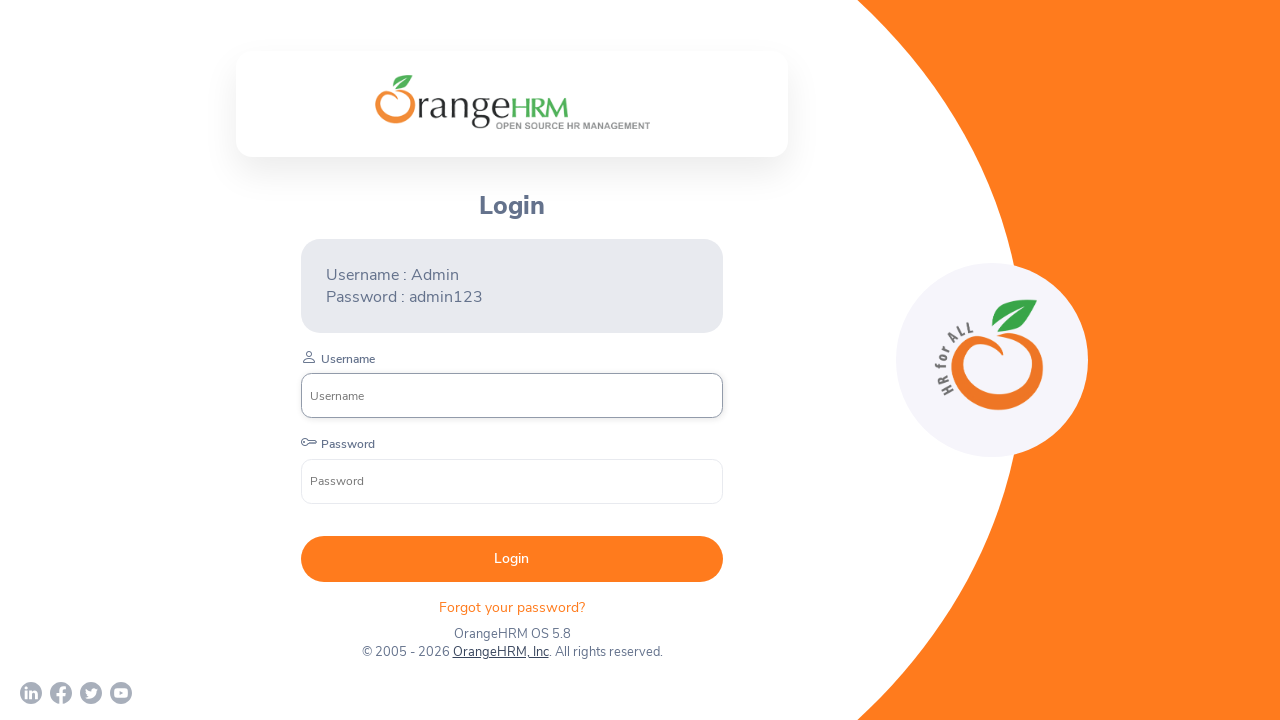

Printed page title to console
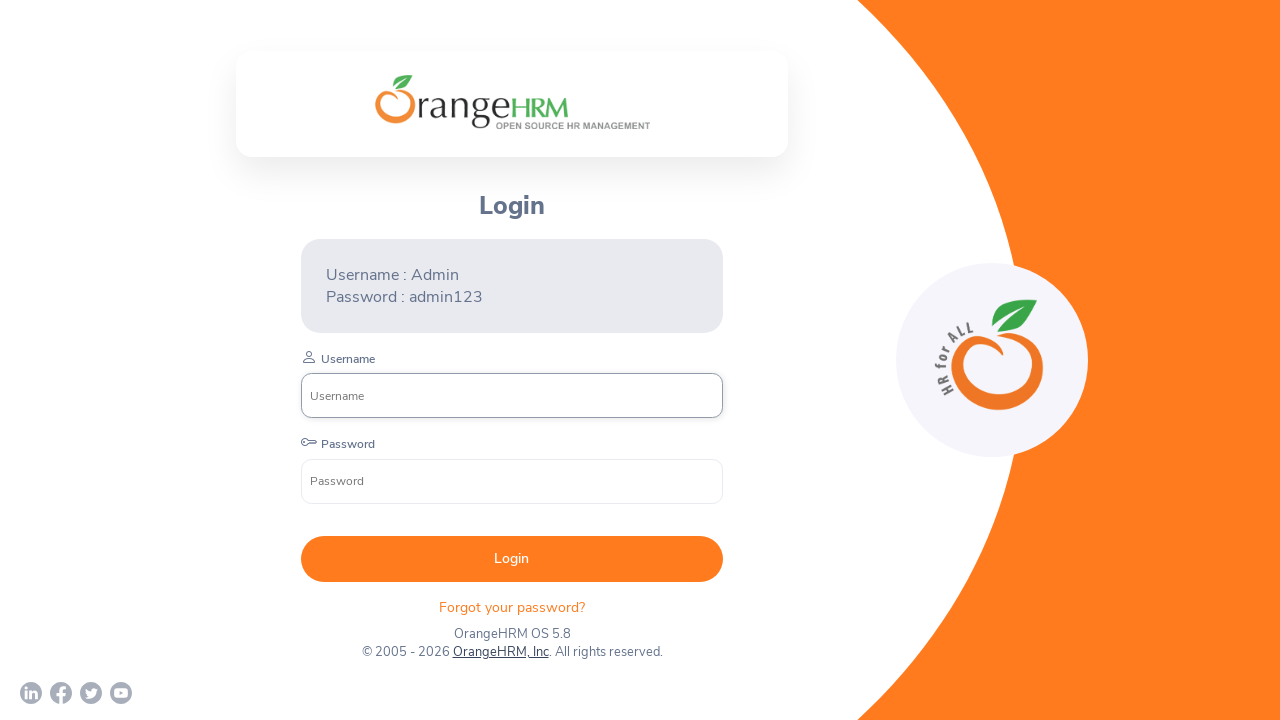

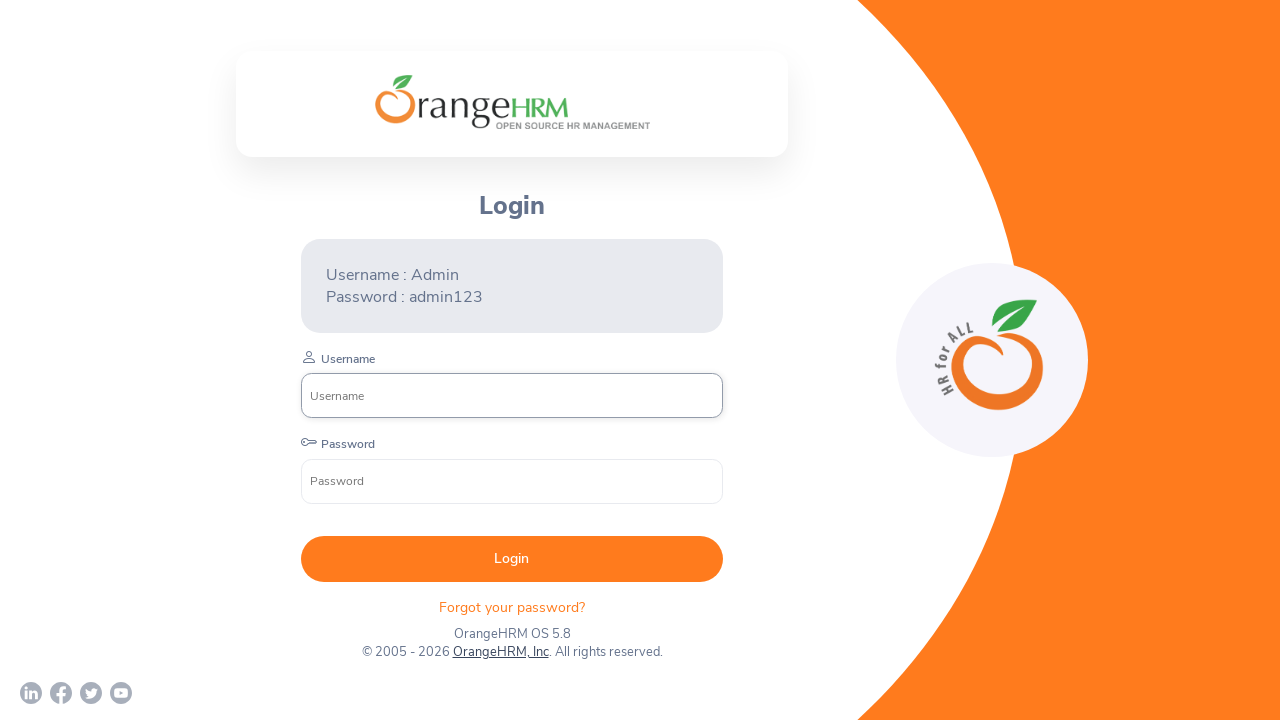